Creates a Bash syntax-highlighted paste on Pastebin with git commands, sets expiration to 10 minutes, and names it "how to gain dominance among developers"

Starting URL: https://pastebin.com

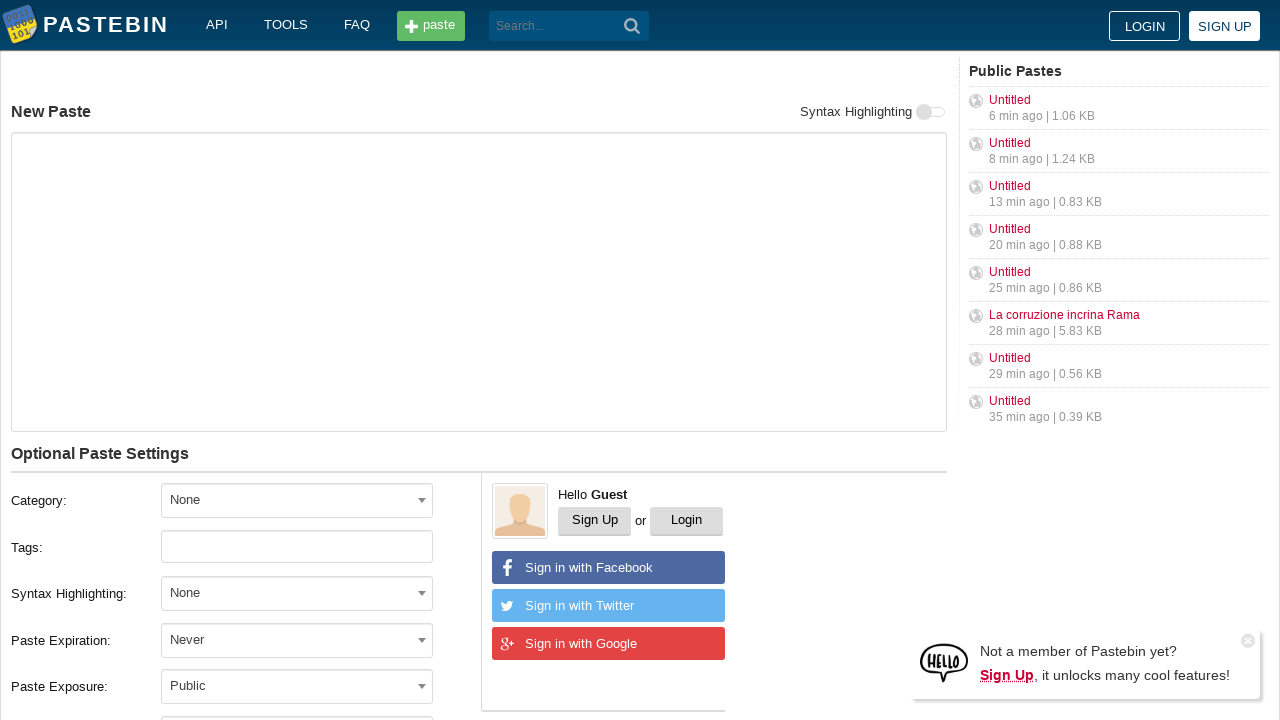

Filled paste content textarea with git commands on #postform-text
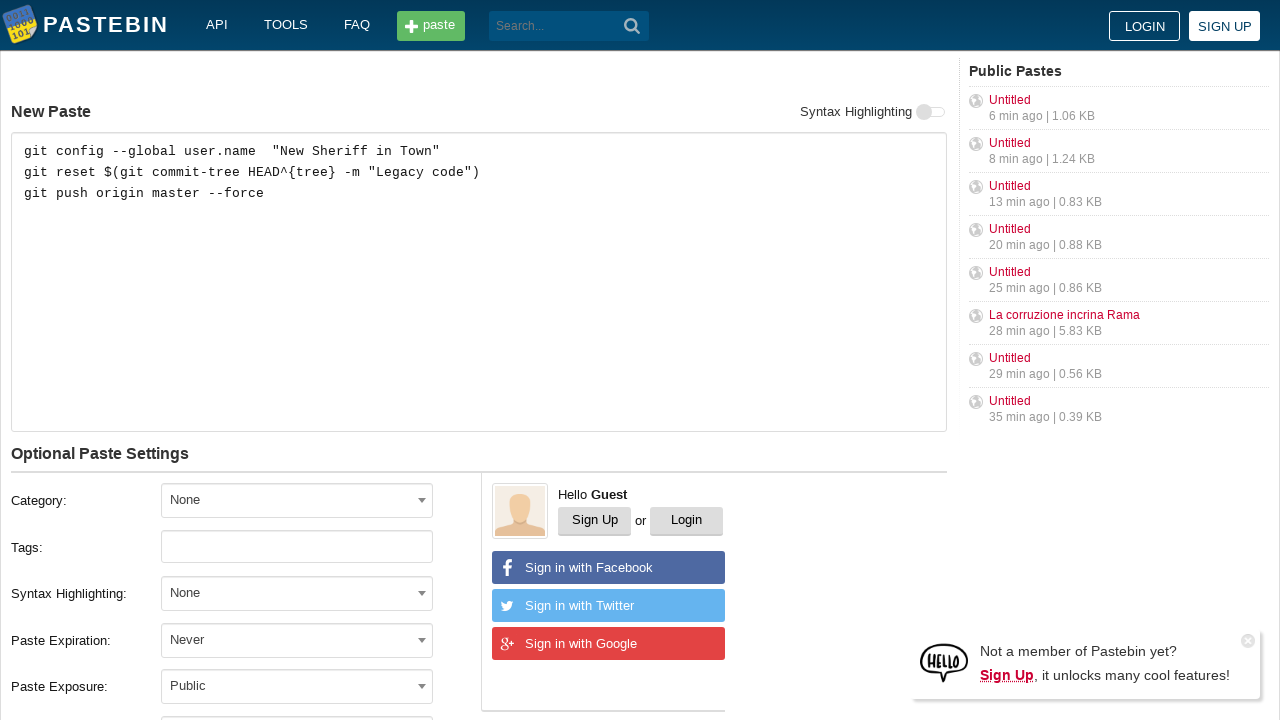

Enabled raw paste option at (931, 112) on label[for='paste-raw-on']
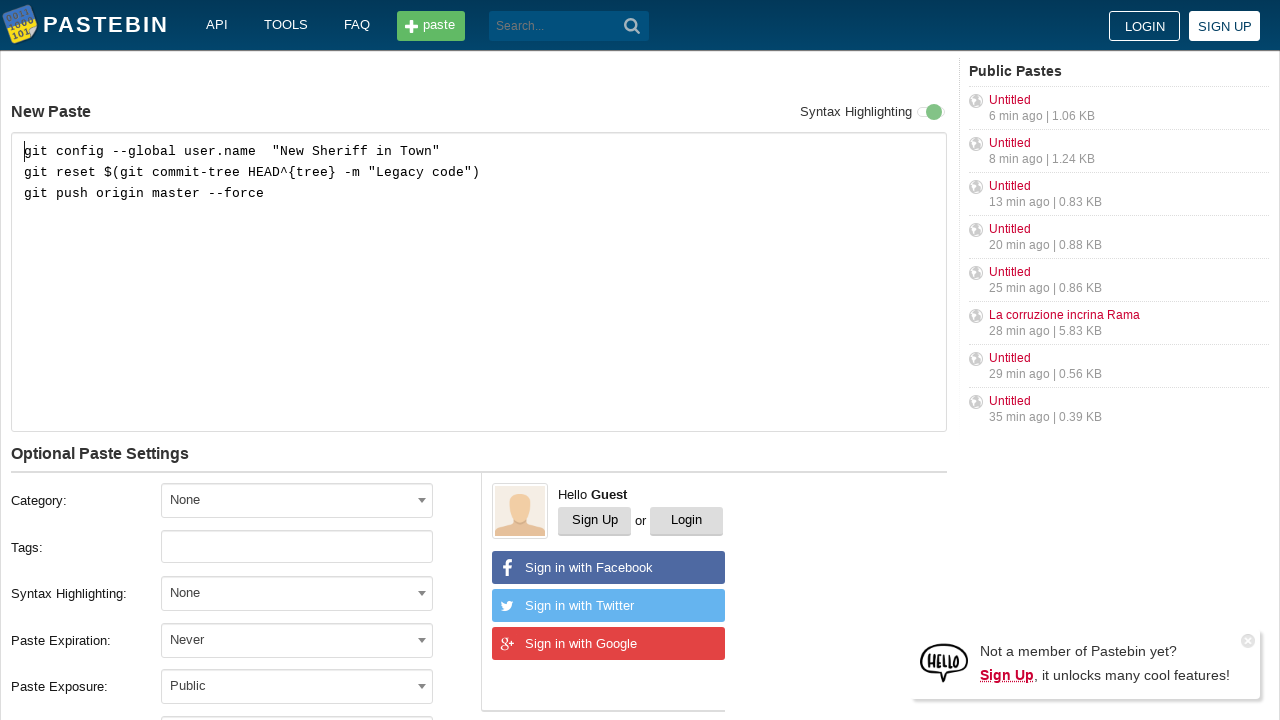

Opened syntax highlighting dropdown at (297, 594) on span.select2-selection[aria-labelledby='select2-postform-format-container']
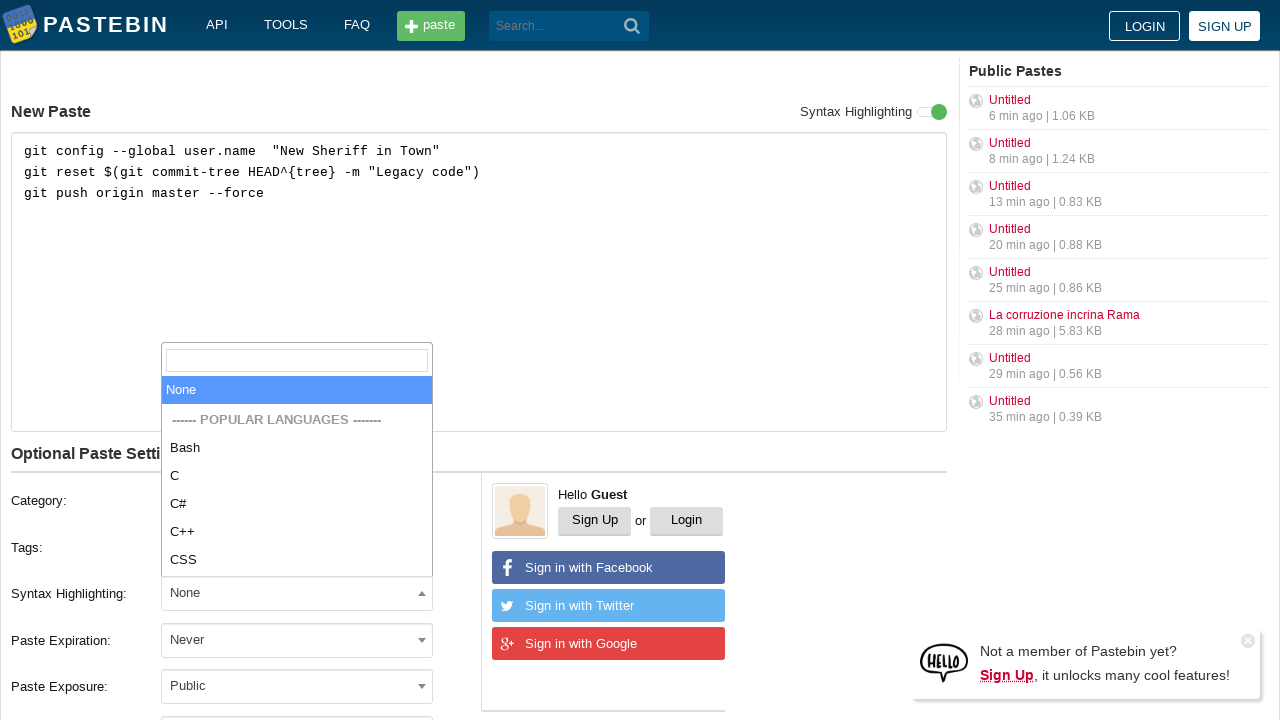

Selected Bash syntax highlighting at (297, 448) on xpath=//li[text()='Bash']
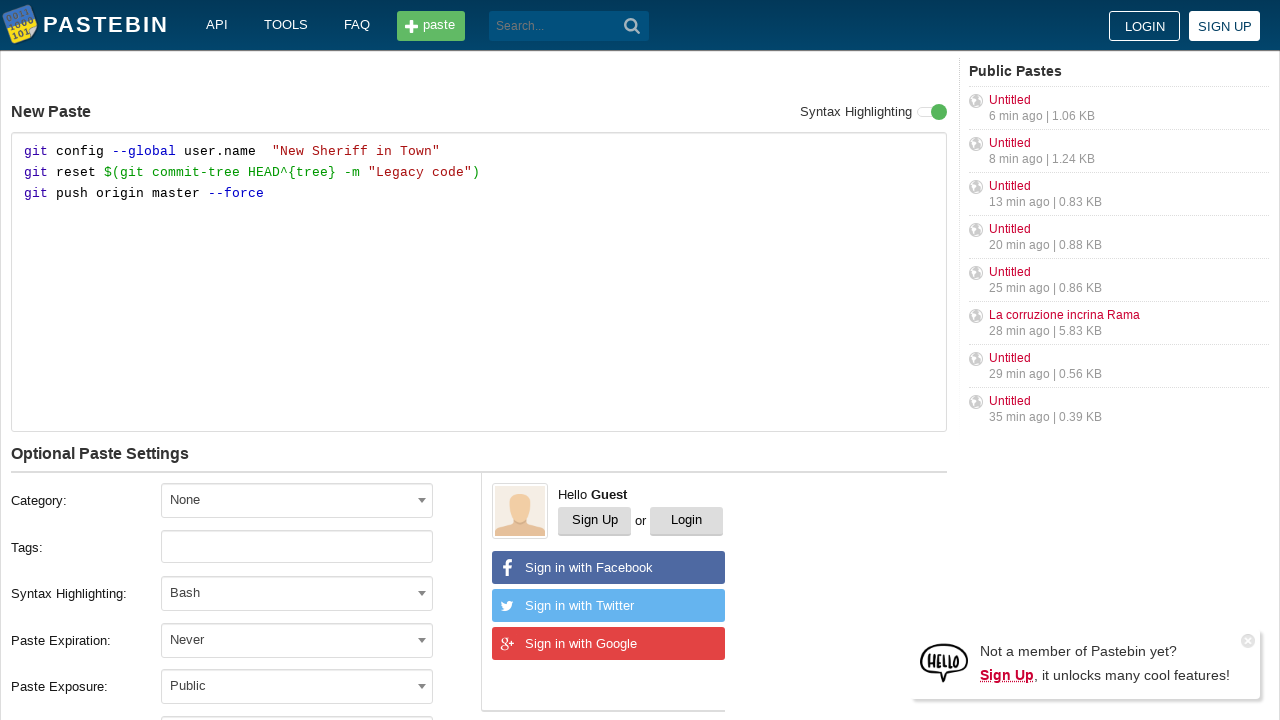

Opened expiration dropdown at (297, 640) on span.select2-selection[aria-labelledby='select2-postform-expiration-container']
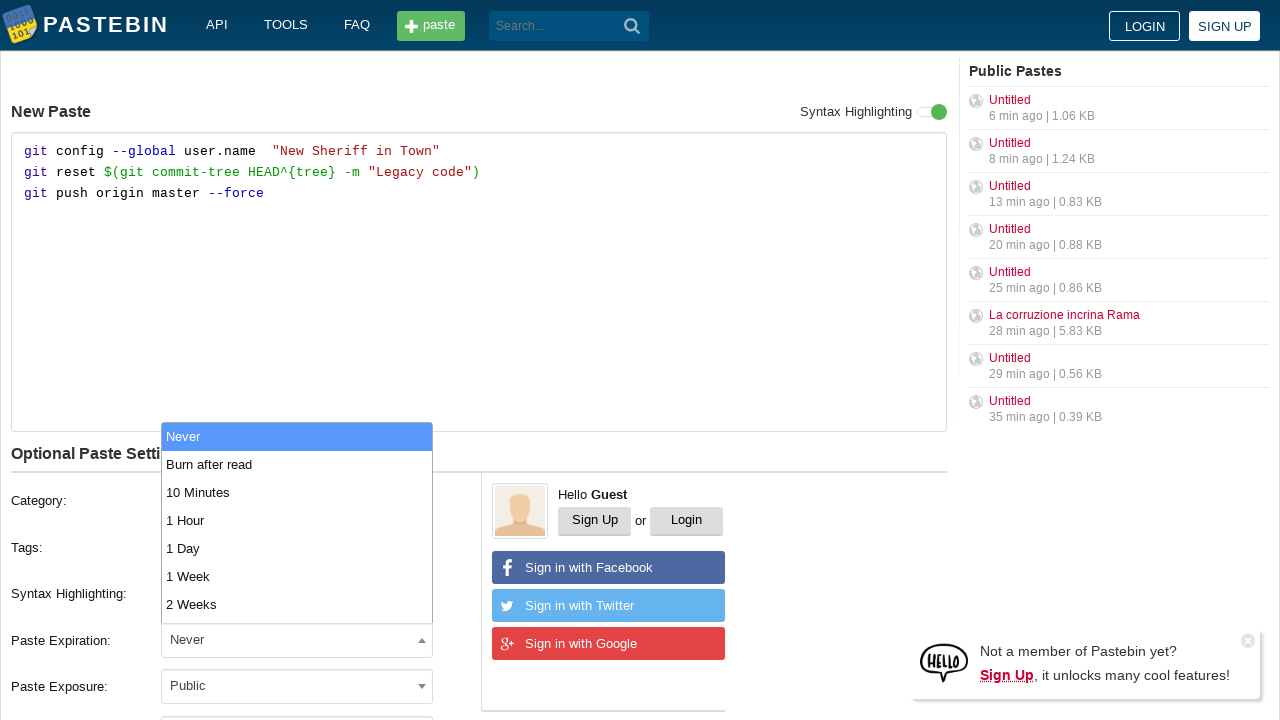

Selected 10 Minutes expiration time at (297, 492) on xpath=//li[text()='10 Minutes']
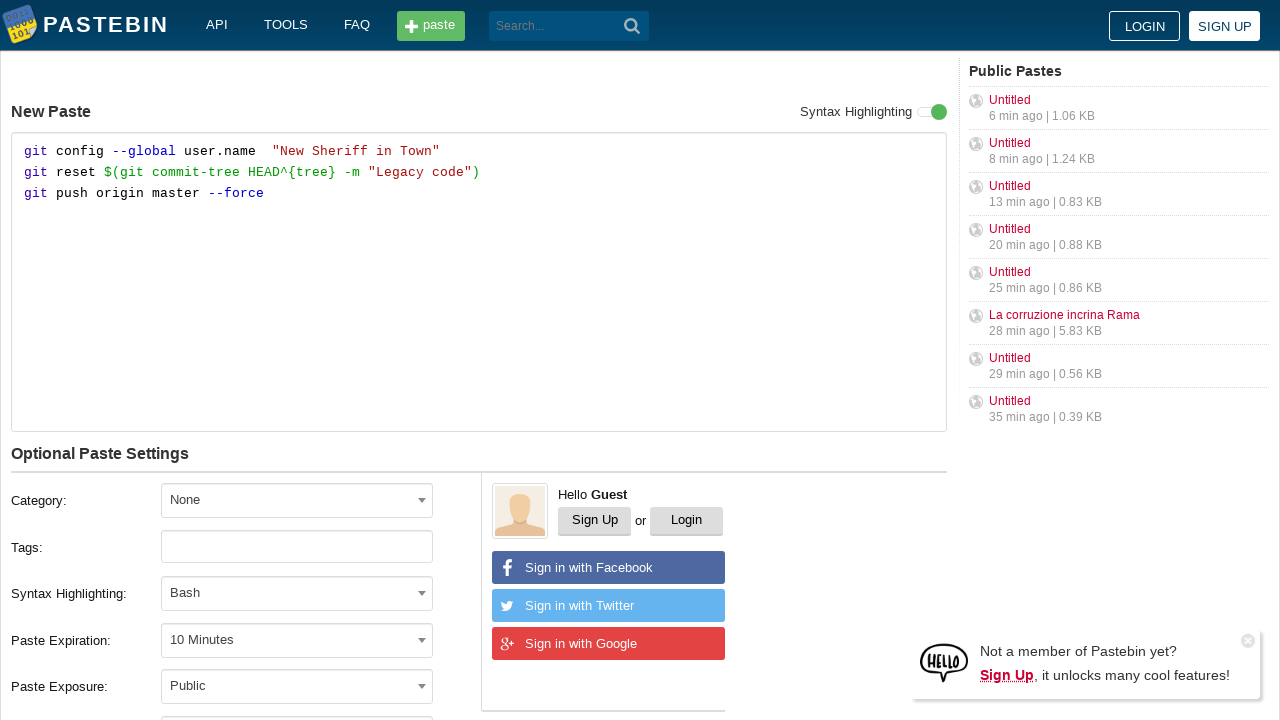

Filled paste title with 'how to gain dominance among developers' on #postform-name
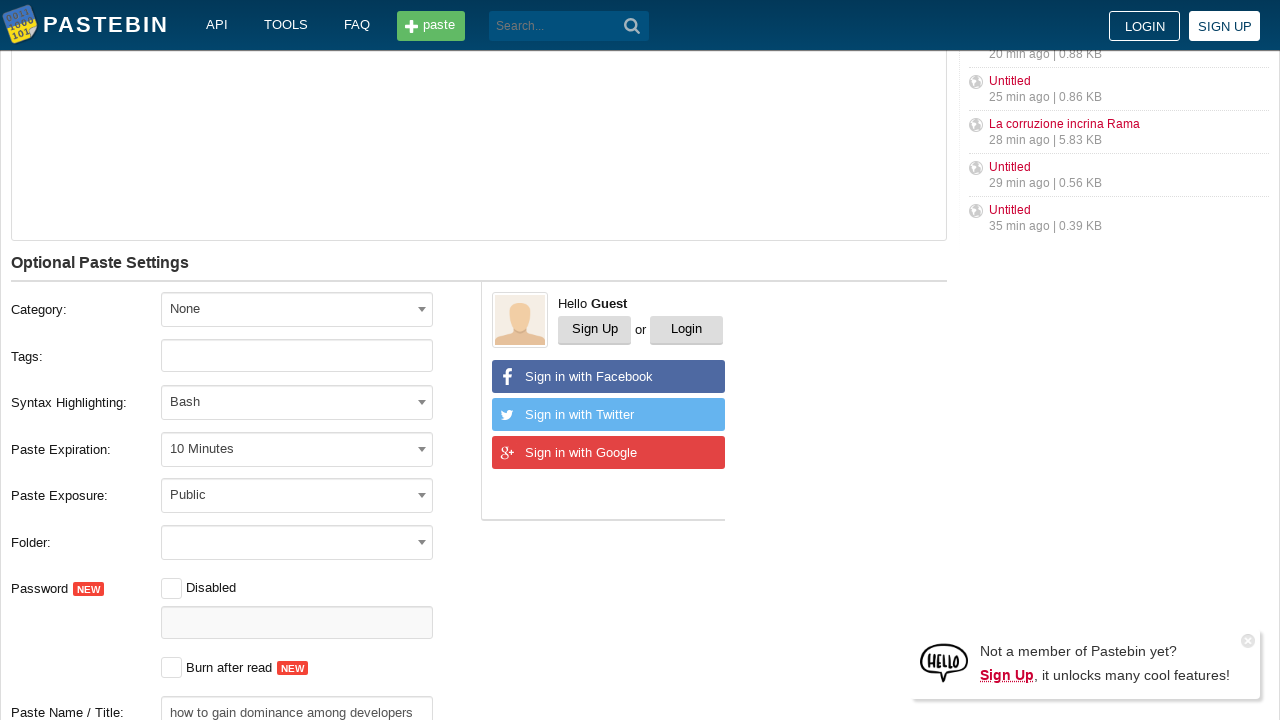

Clicked create paste button to submit the paste at (632, 26) on button[type='submit']
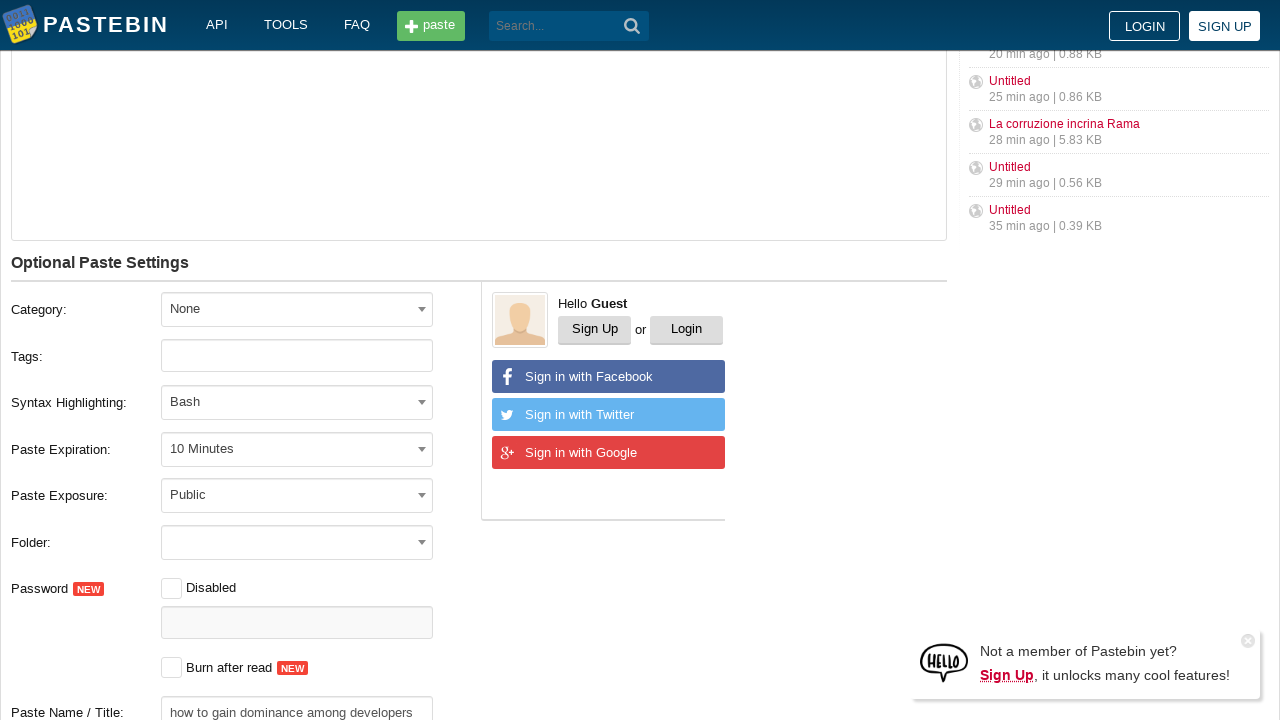

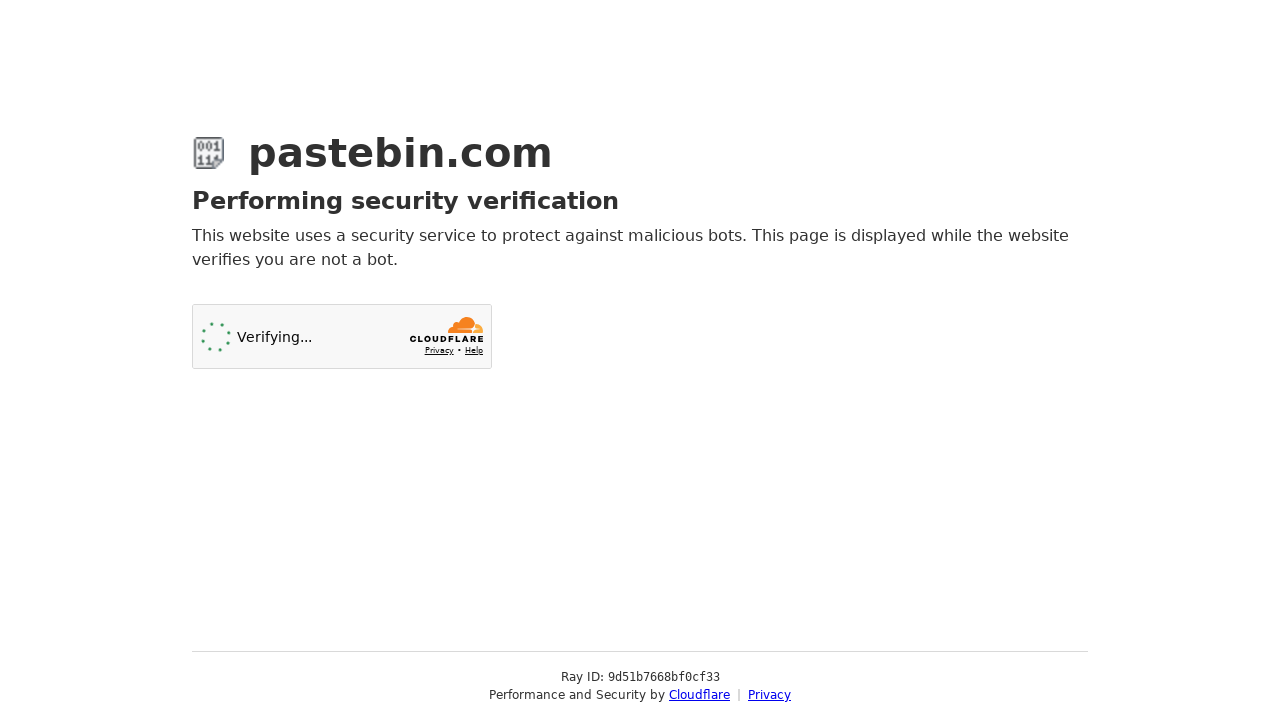